Verifies that the online payment section header text is displayed correctly on the MTS Belarus homepage

Starting URL: https://www.mts.by/

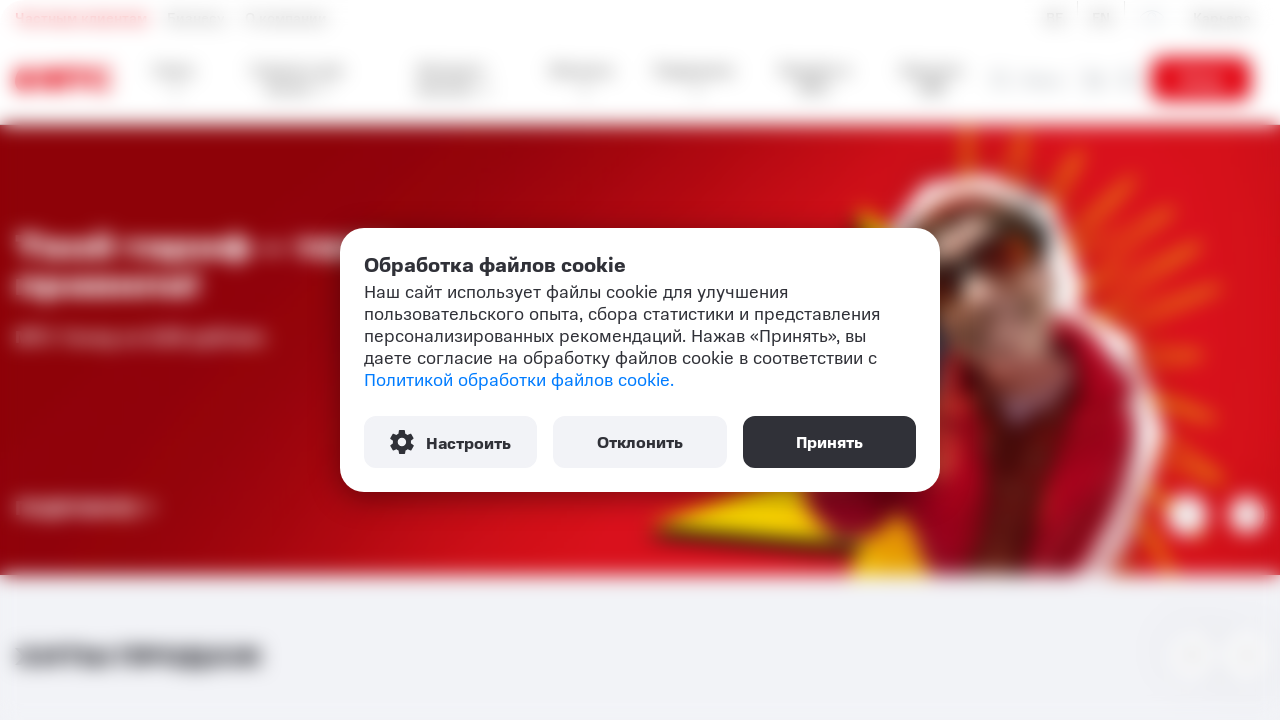

Waited for online payment section header to load on MTS Belarus homepage
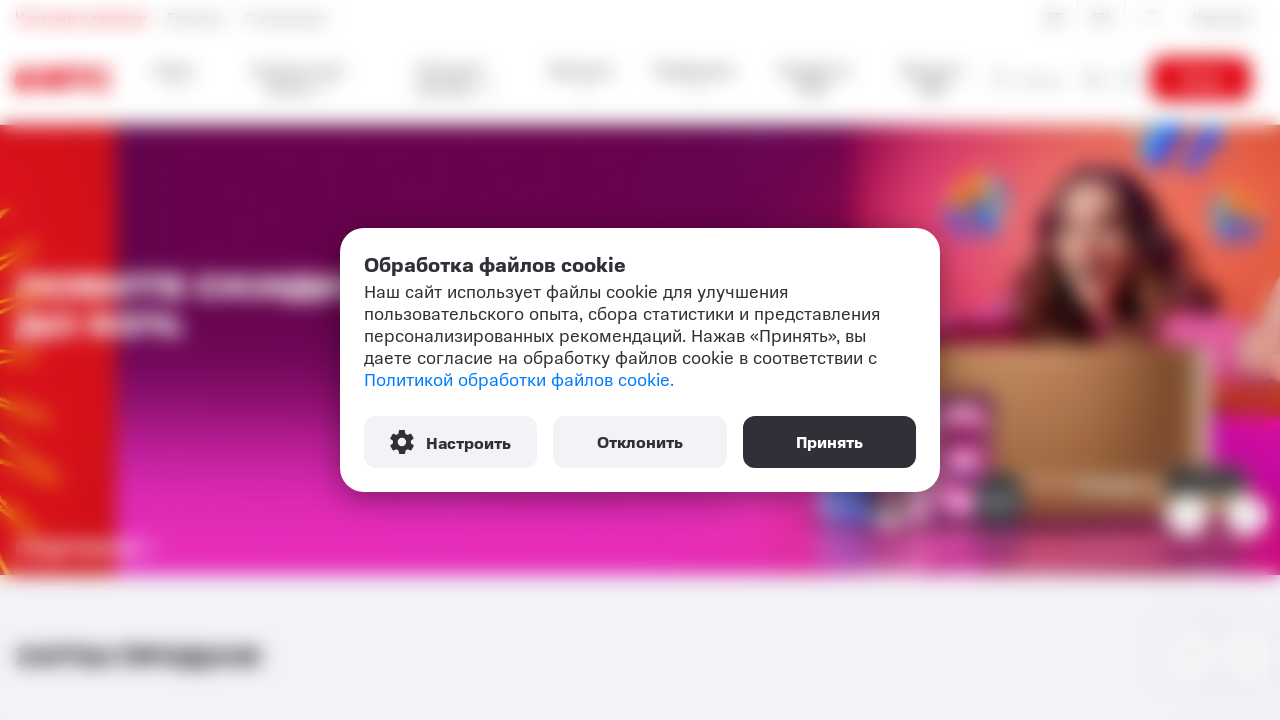

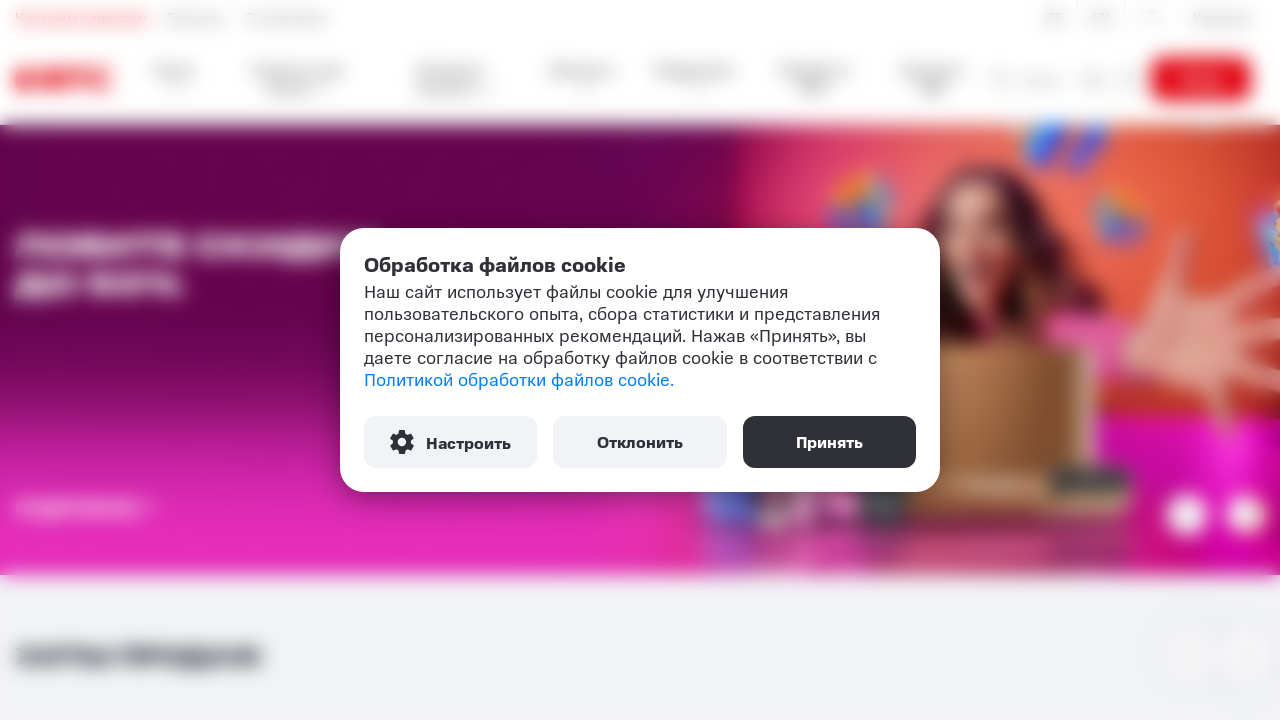